Navigates to the omayo blogspot test page and maximizes the browser window

Starting URL: https://omayo.blogspot.com/

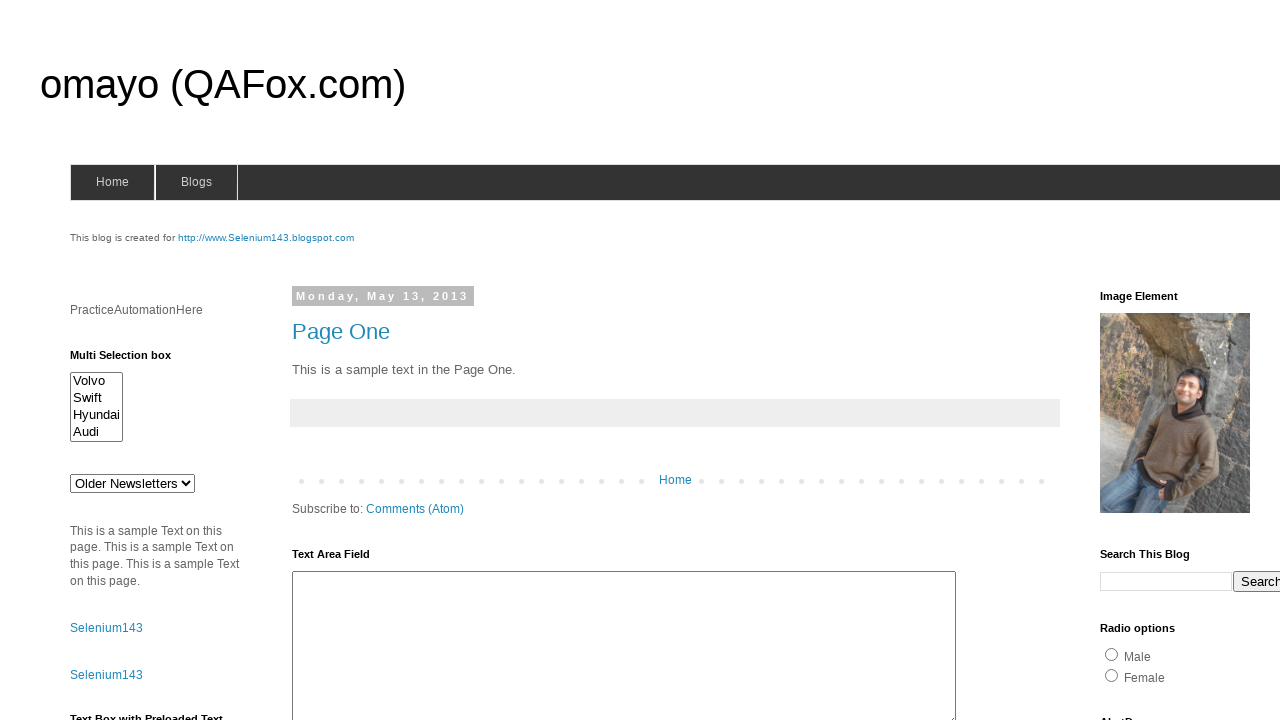

Waited for page DOM to fully load
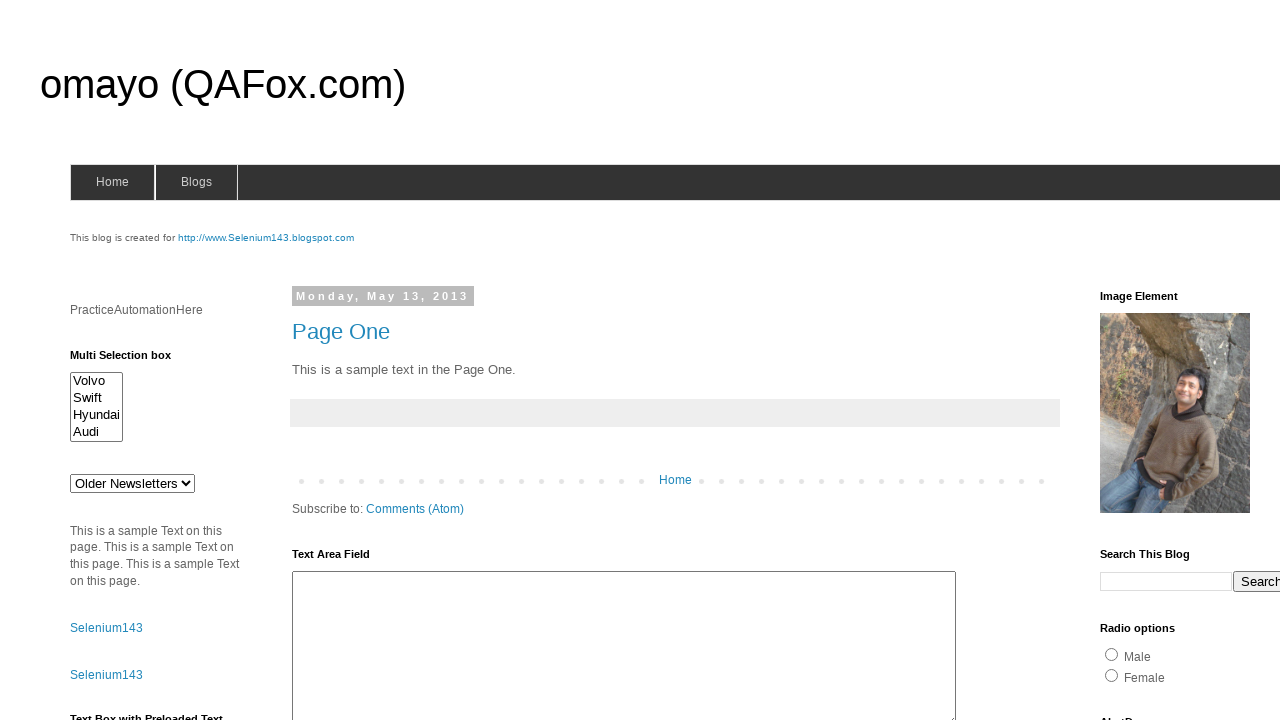

Navigated to omayo blogspot test page
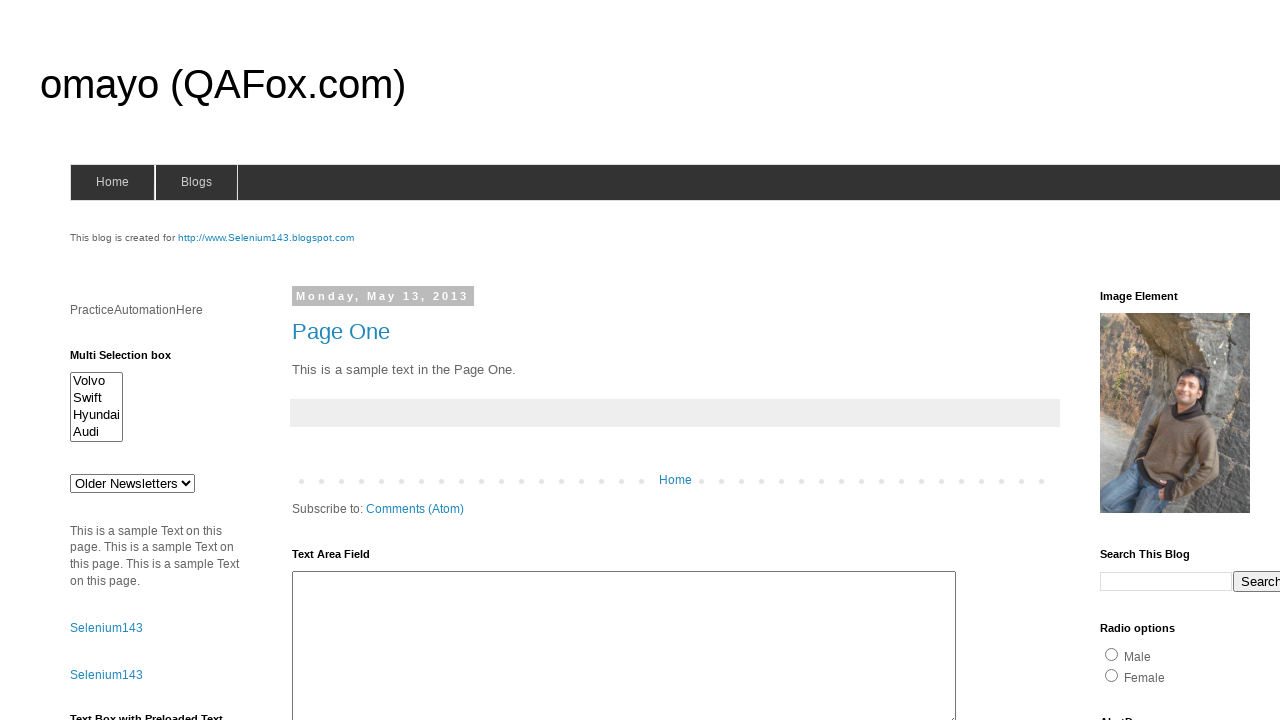

Maximized browser window
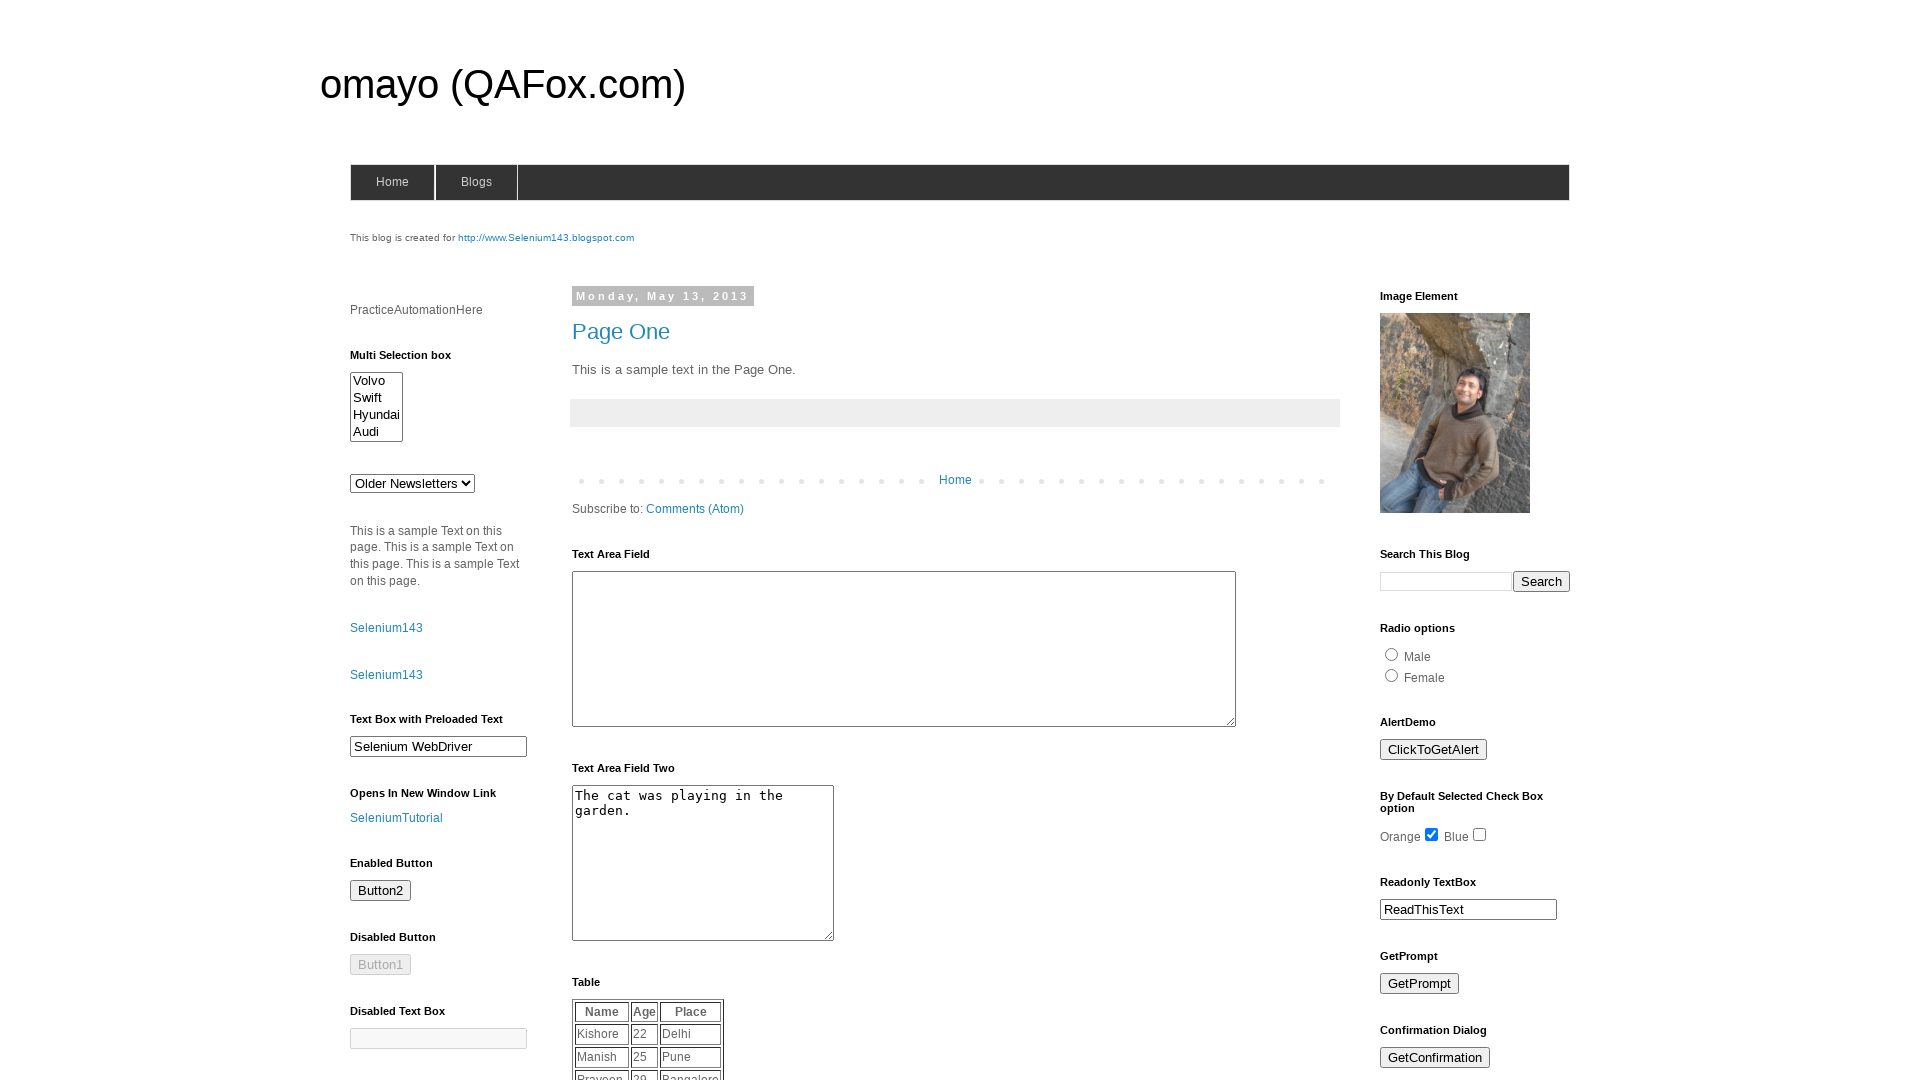

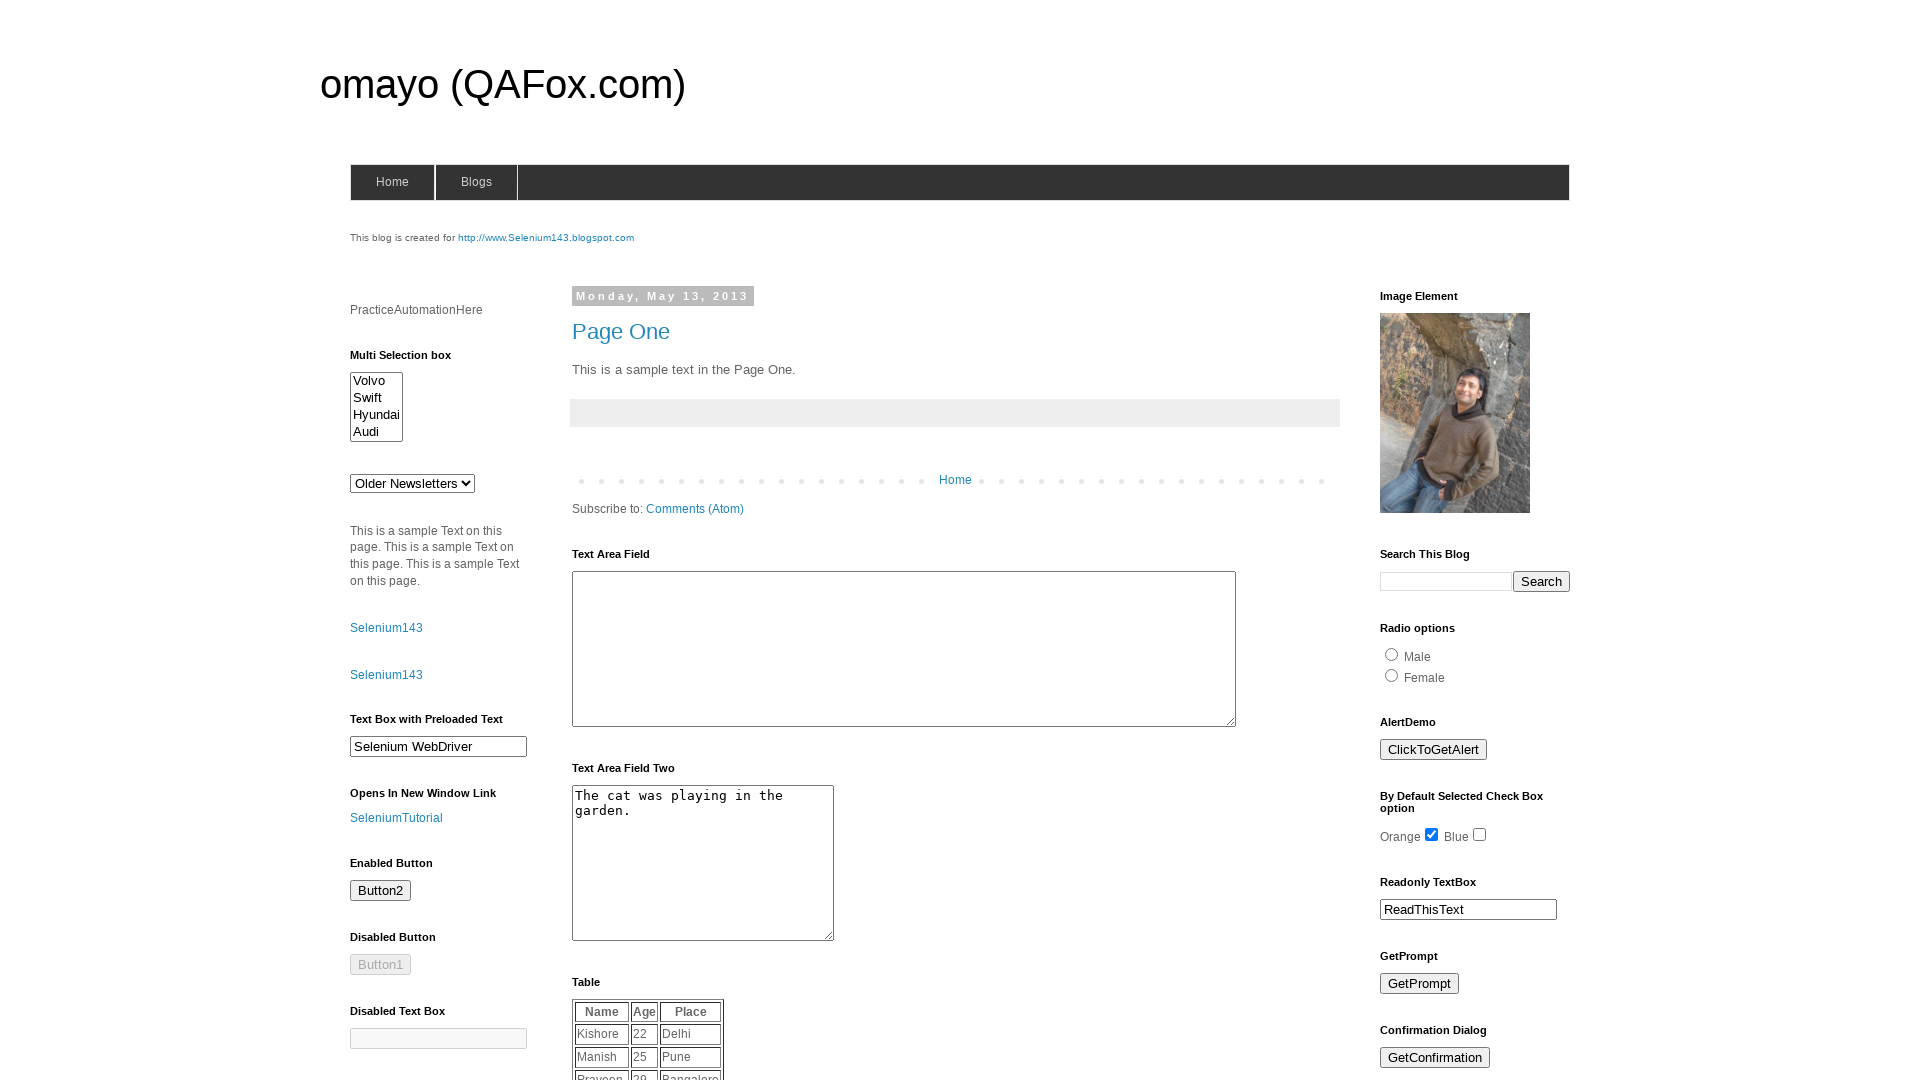